Tests right-click (context click) functionality on a specific element and verifies that the expected text appears in an input field after the action

Starting URL: https://example.cypress.io/commands/actions

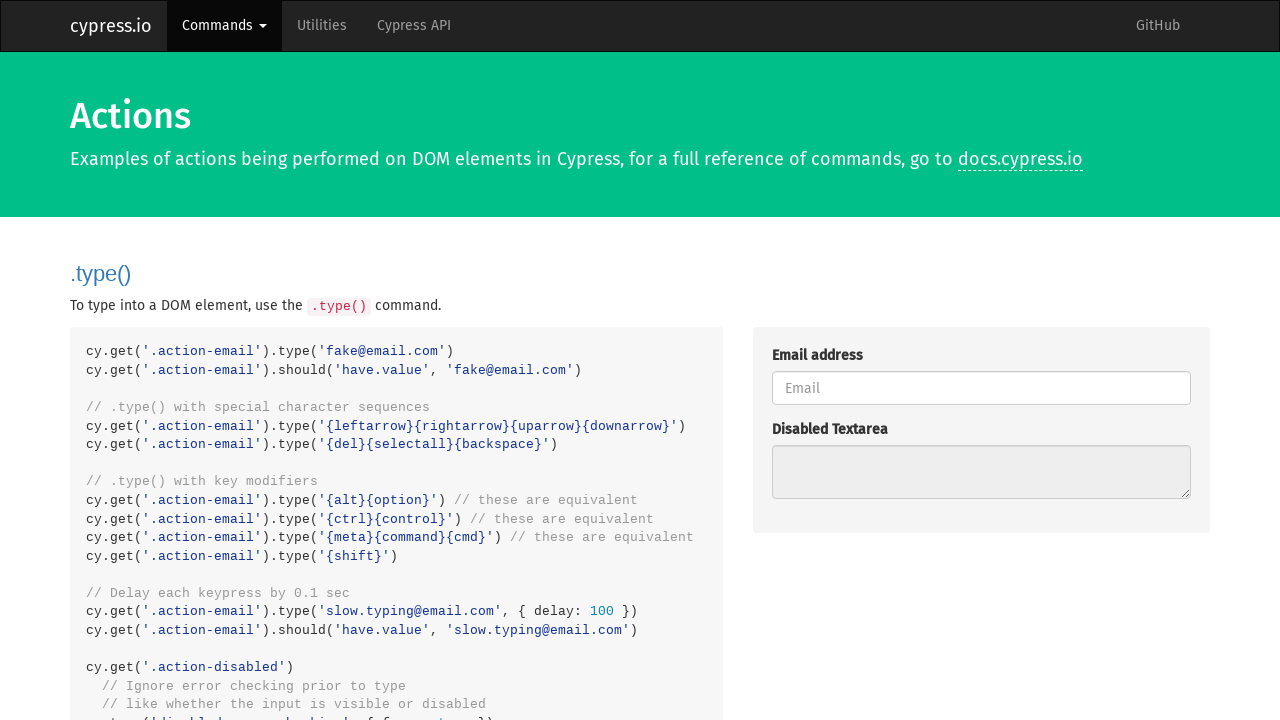

Scrolled down to right-click section
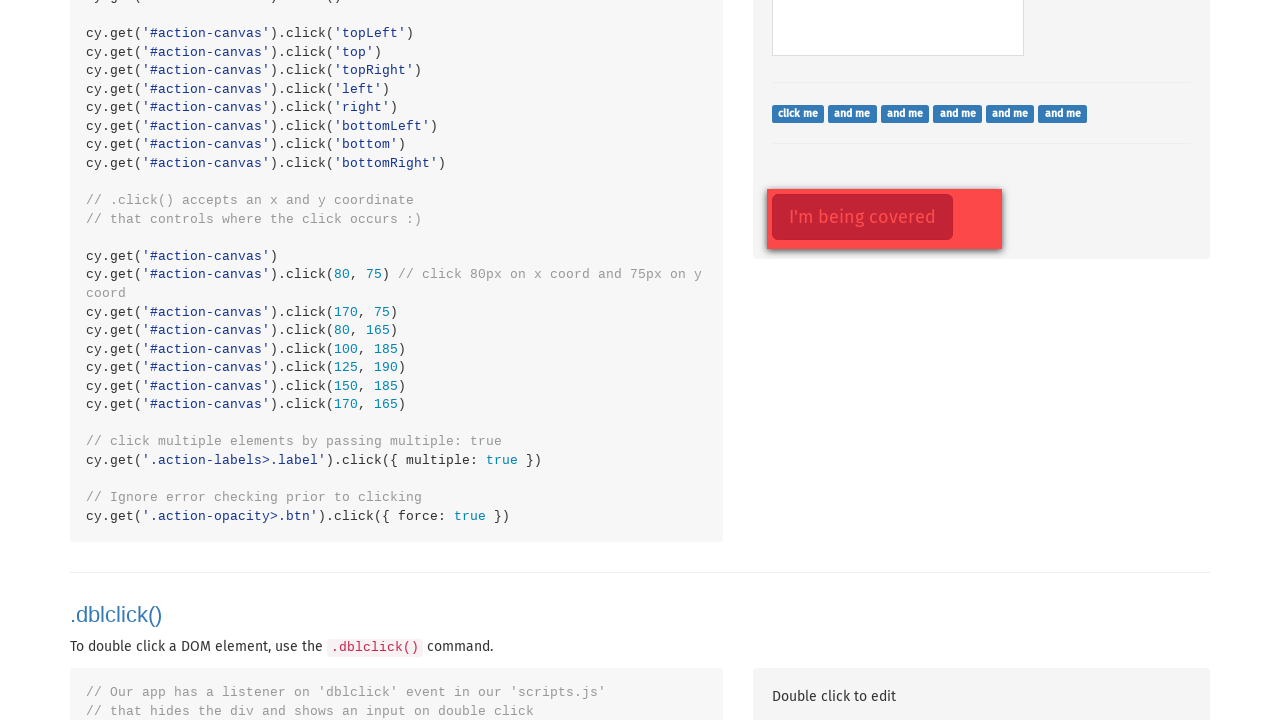

Located right-click target element
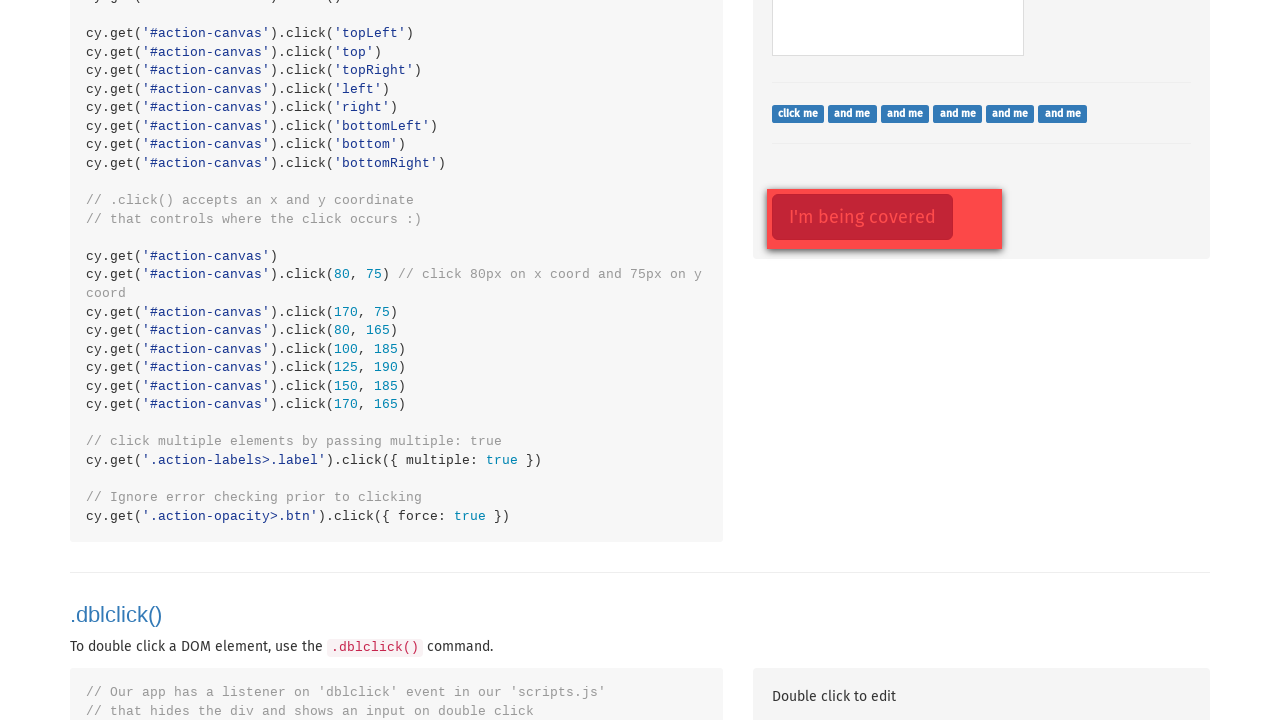

Right-click target element became visible
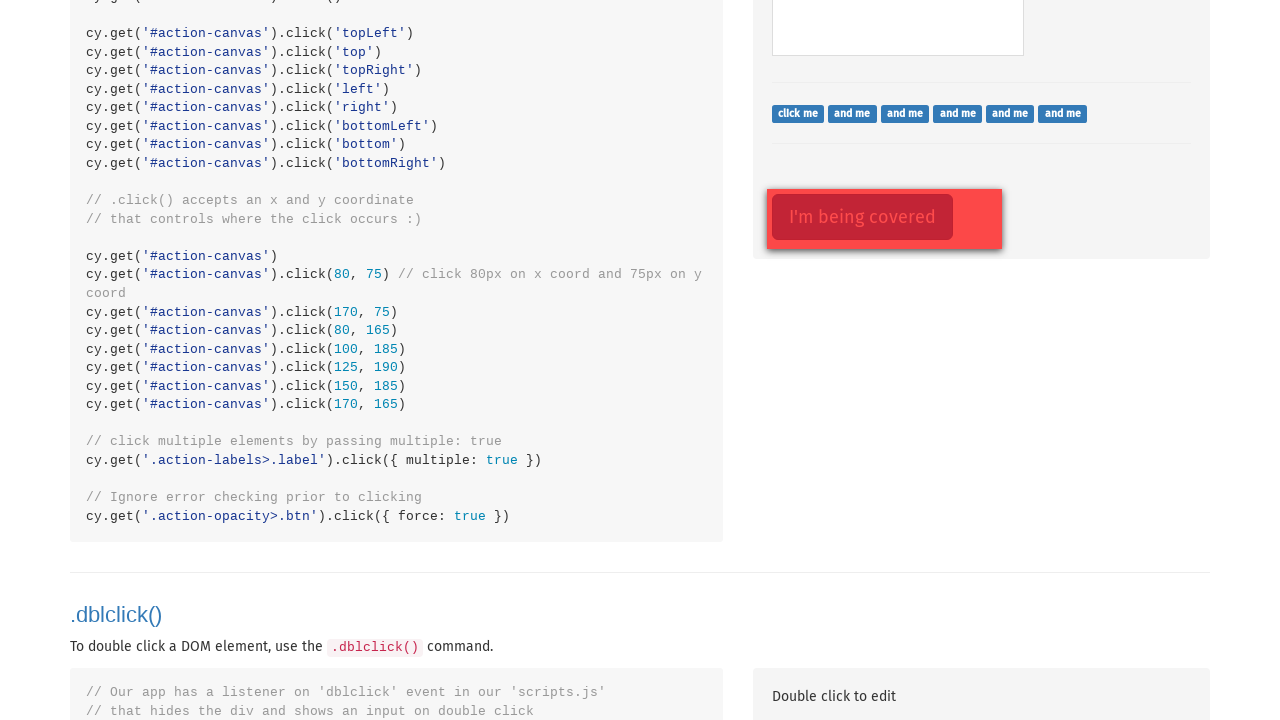

Right-clicked on the target element at (981, 360) on div.rightclick-action-div
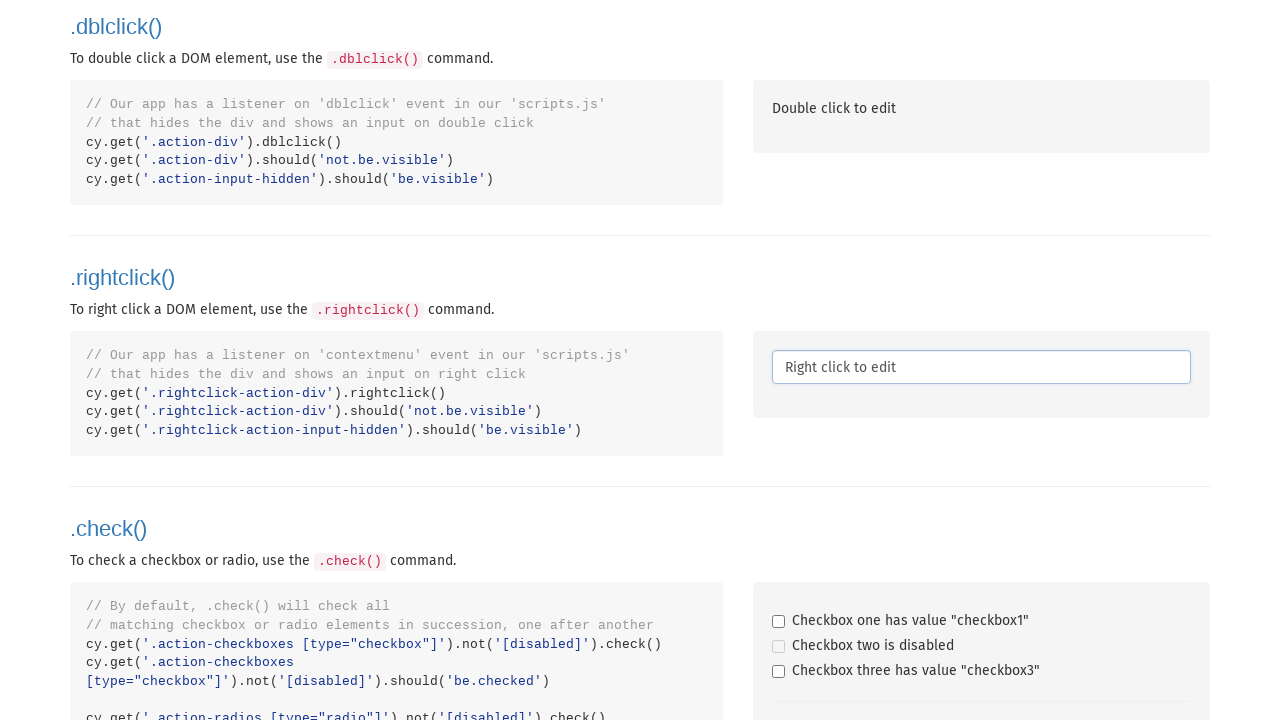

Located input field for verification
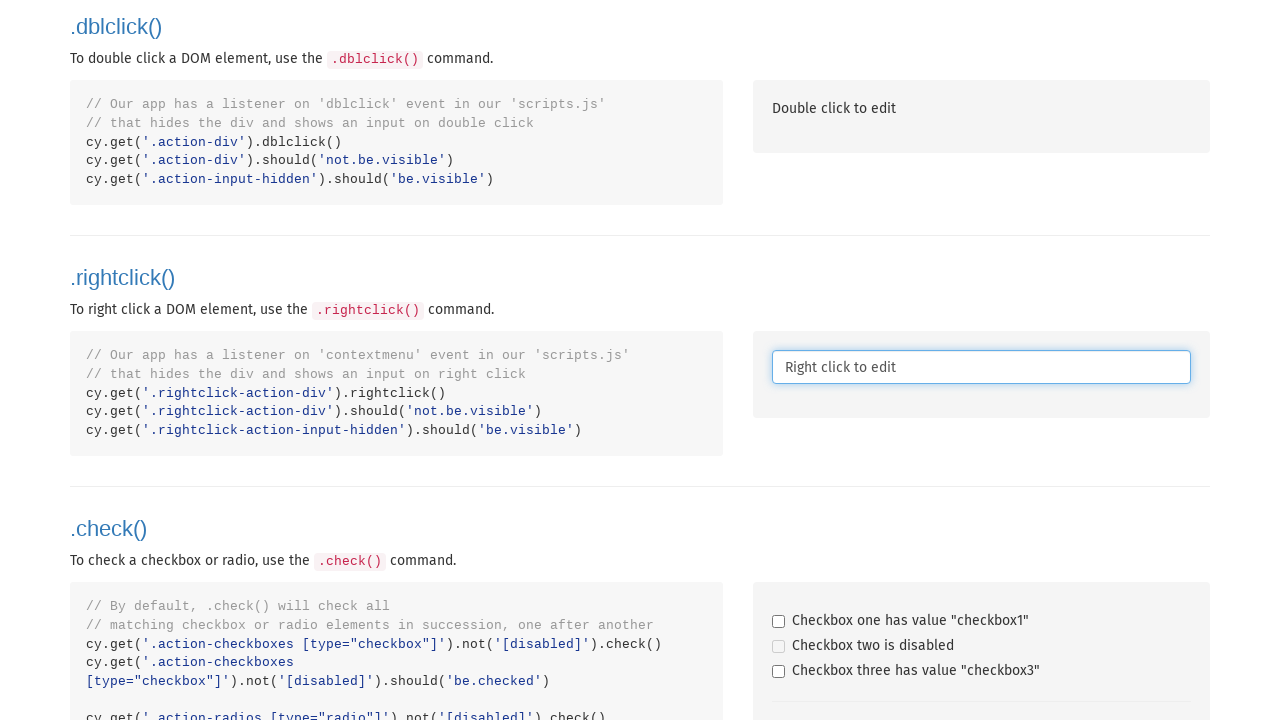

Input field became visible
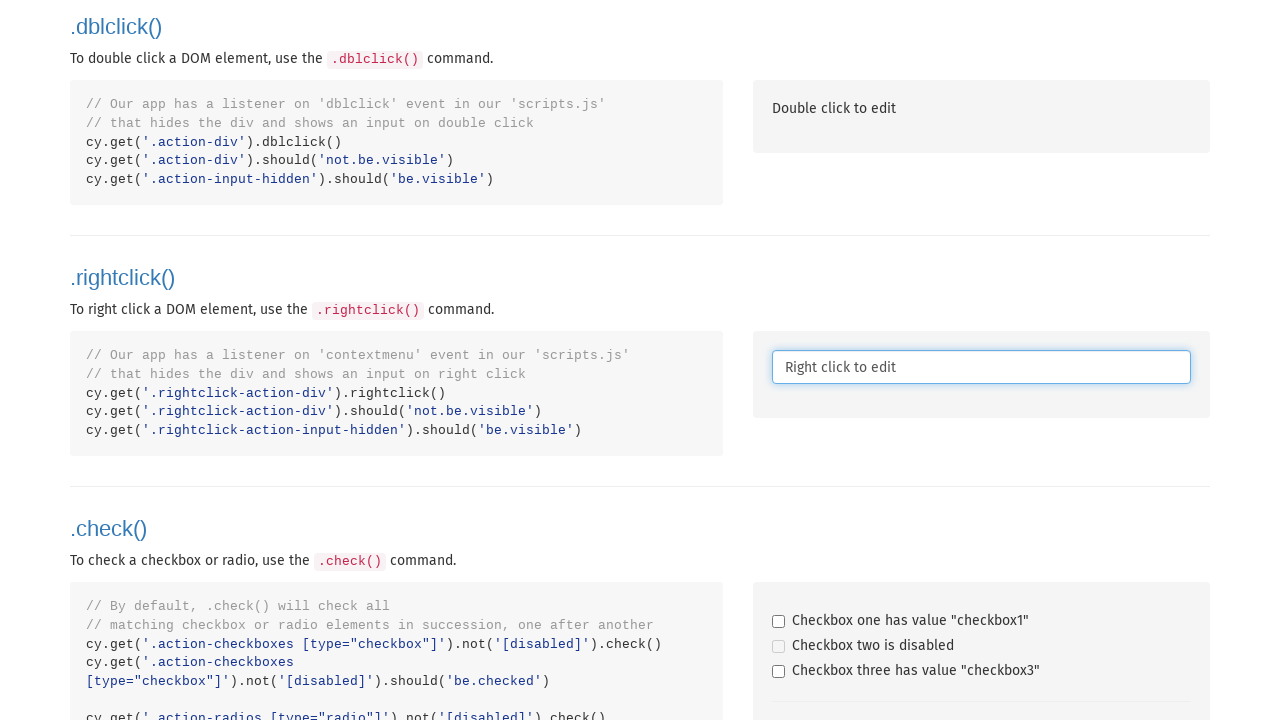

Retrieved input field value: 'Right click to edit'
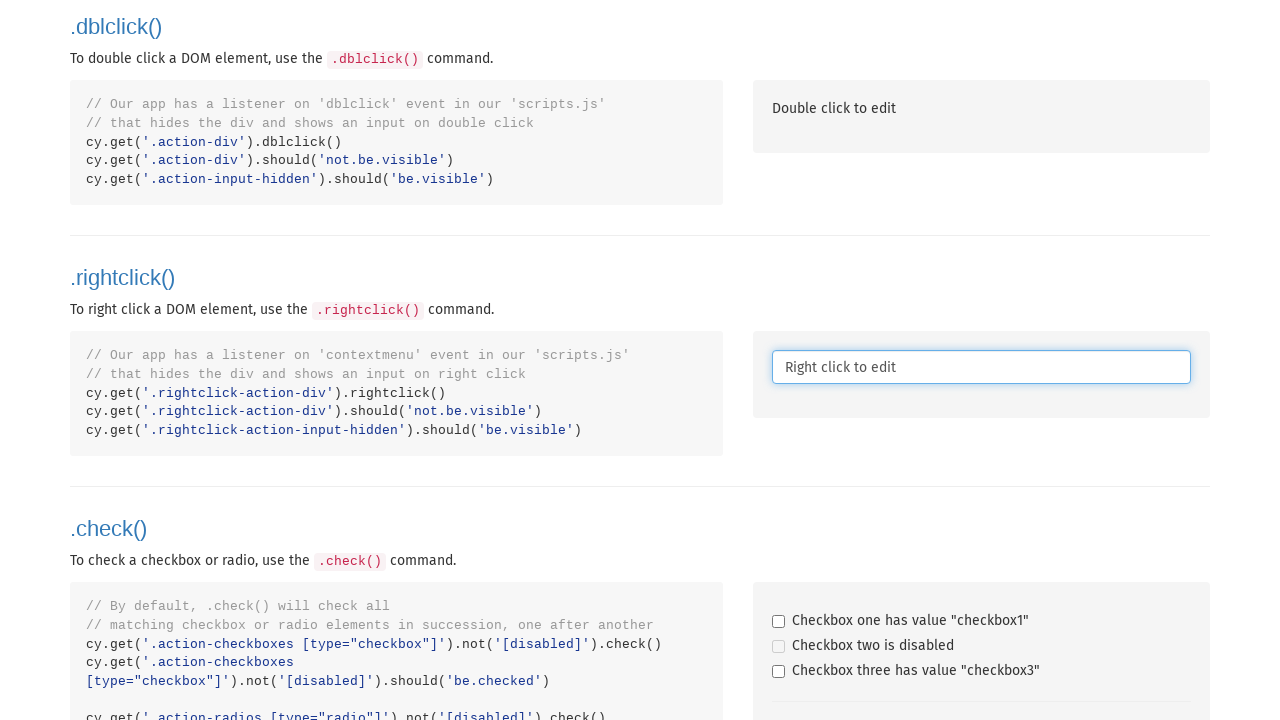

Verified input field contains expected text 'Right click to edit'
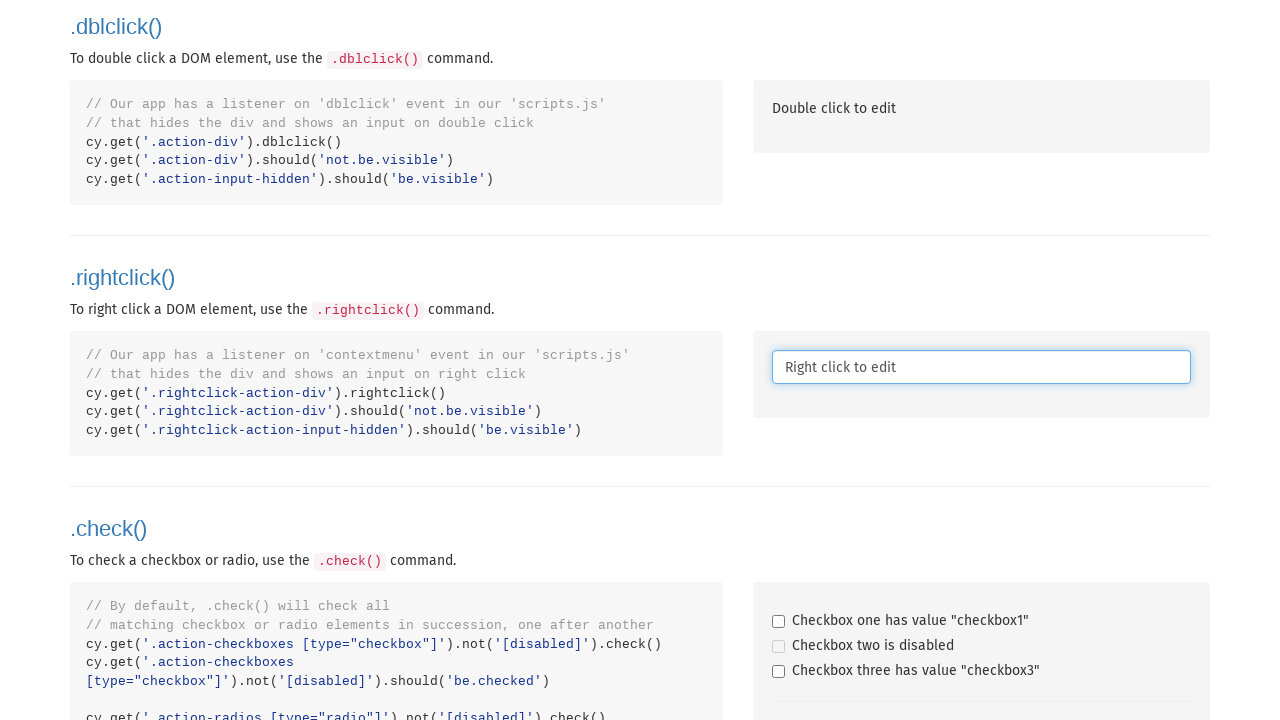

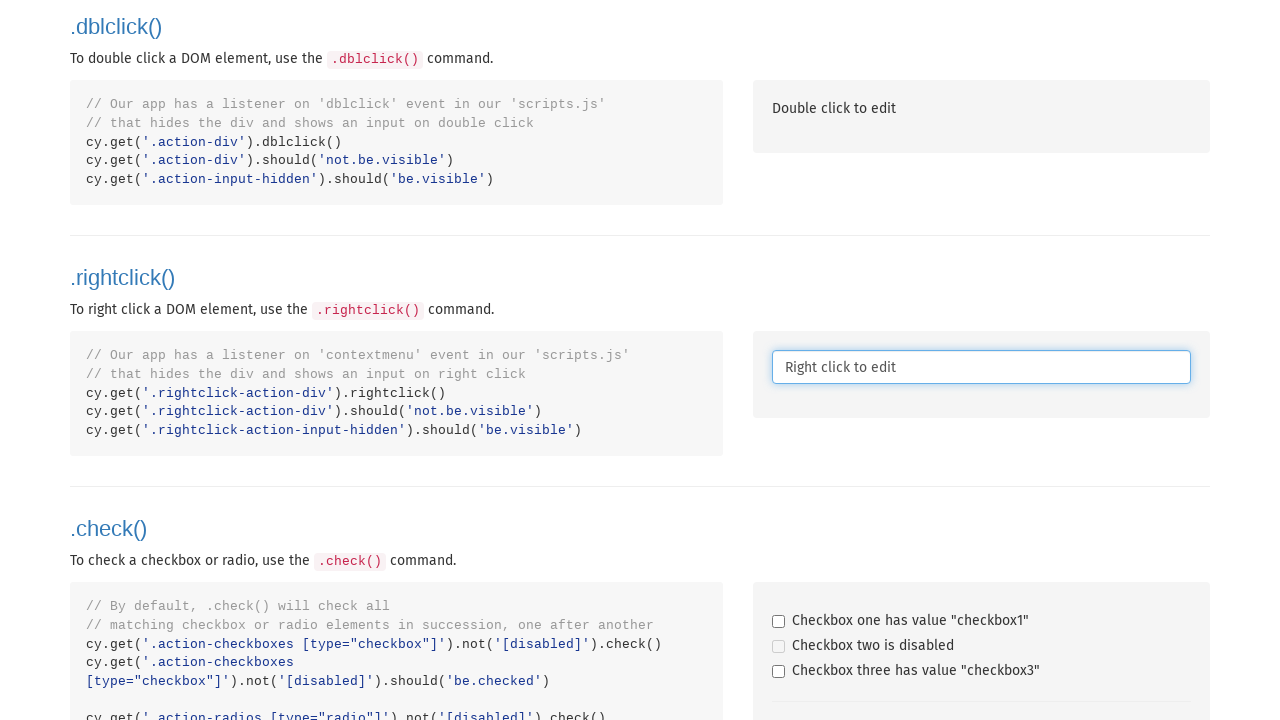